Switches to the first iframe on the page and clicks on a link element within that frame

Starting URL: https://www.tutorialspoint.com/selenium/practice/frames.php

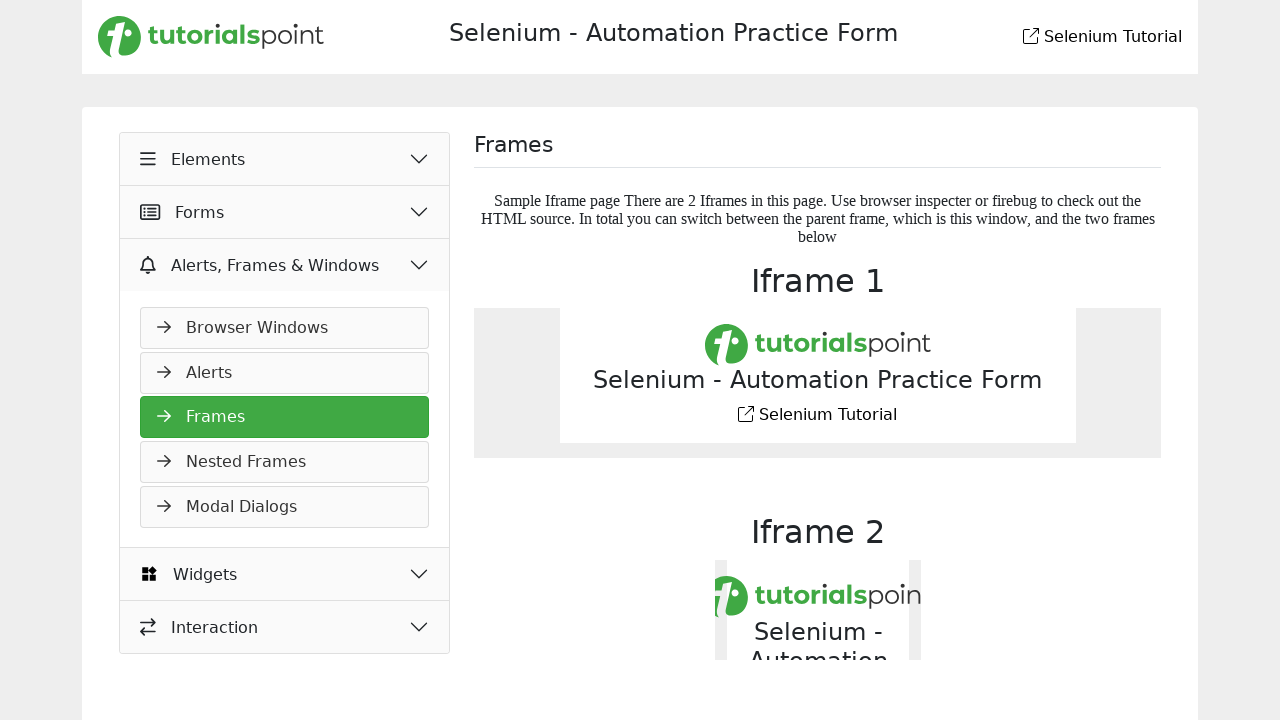

Located the first iframe on the page
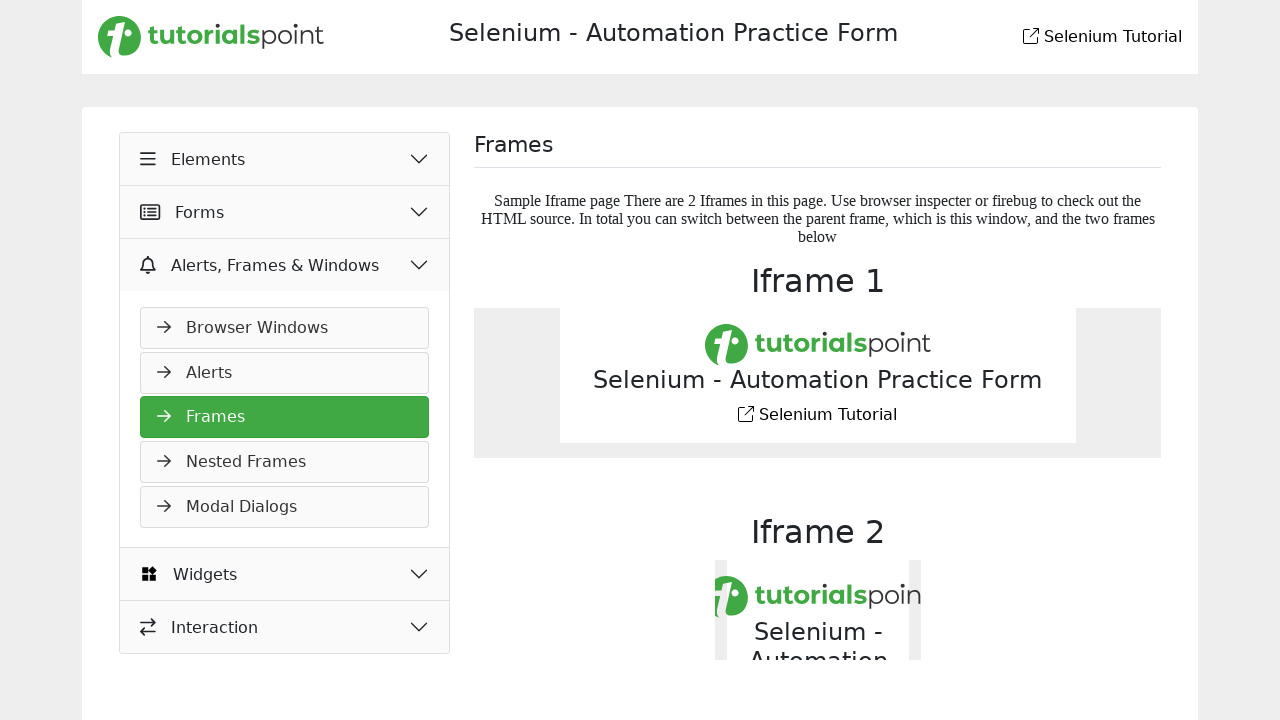

Clicked on the link within the first iframe at (746, 414) on iframe >> nth=0 >> internal:control=enter-frame >> xpath=//a[@href='/selenium/in
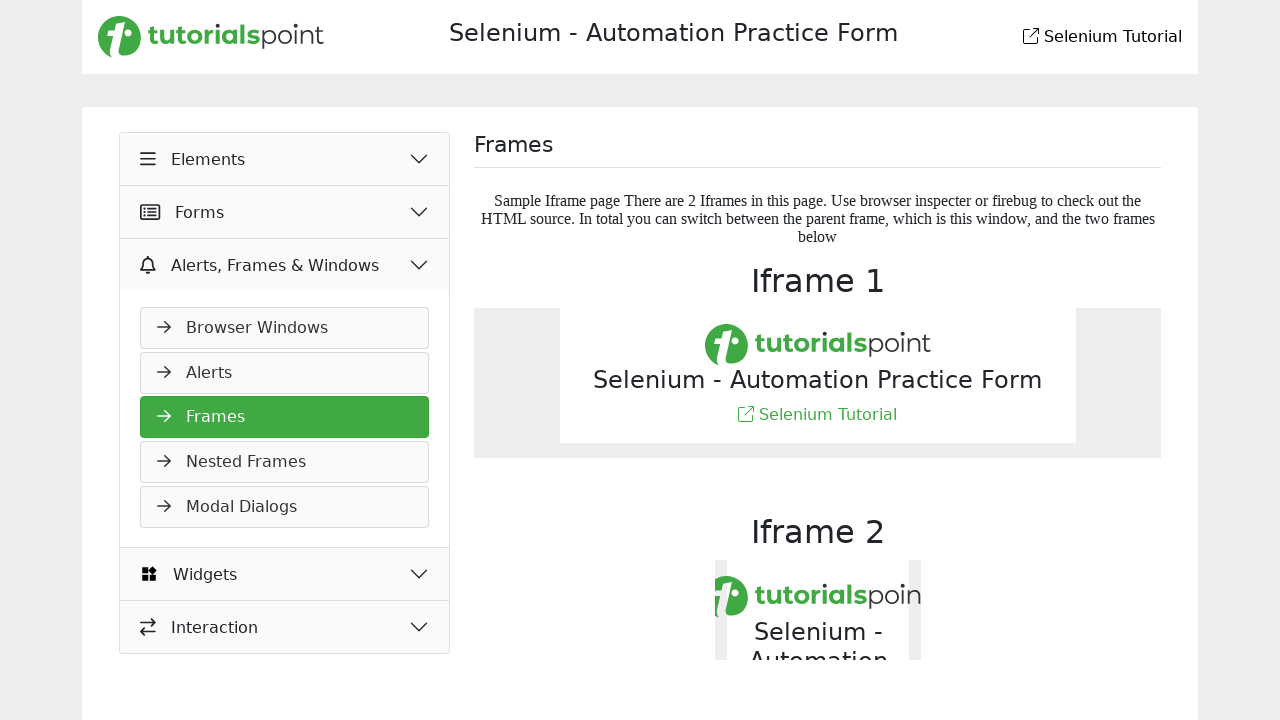

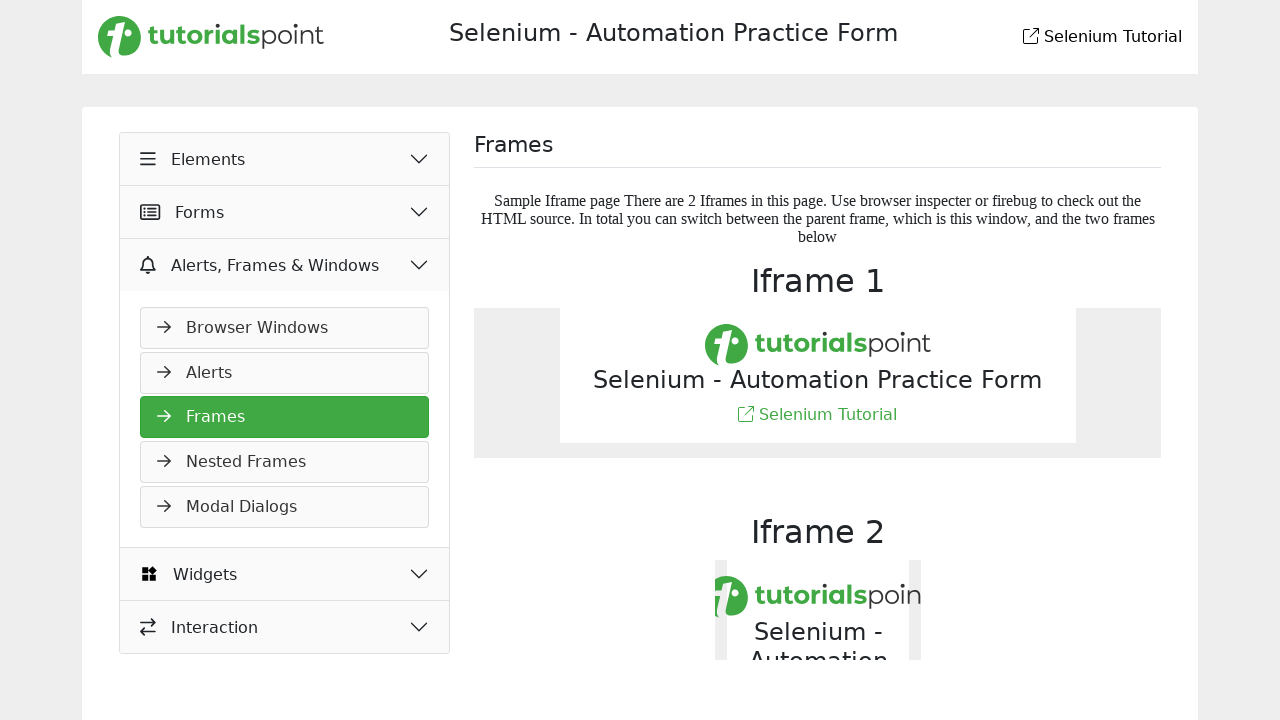